Navigates to a cryptocurrency page on CoinMarketCap and clicks on the Homepage link to visit the cryptocurrency's official website

Starting URL: https://coinmarketcap.com/currencies/bitcoin/

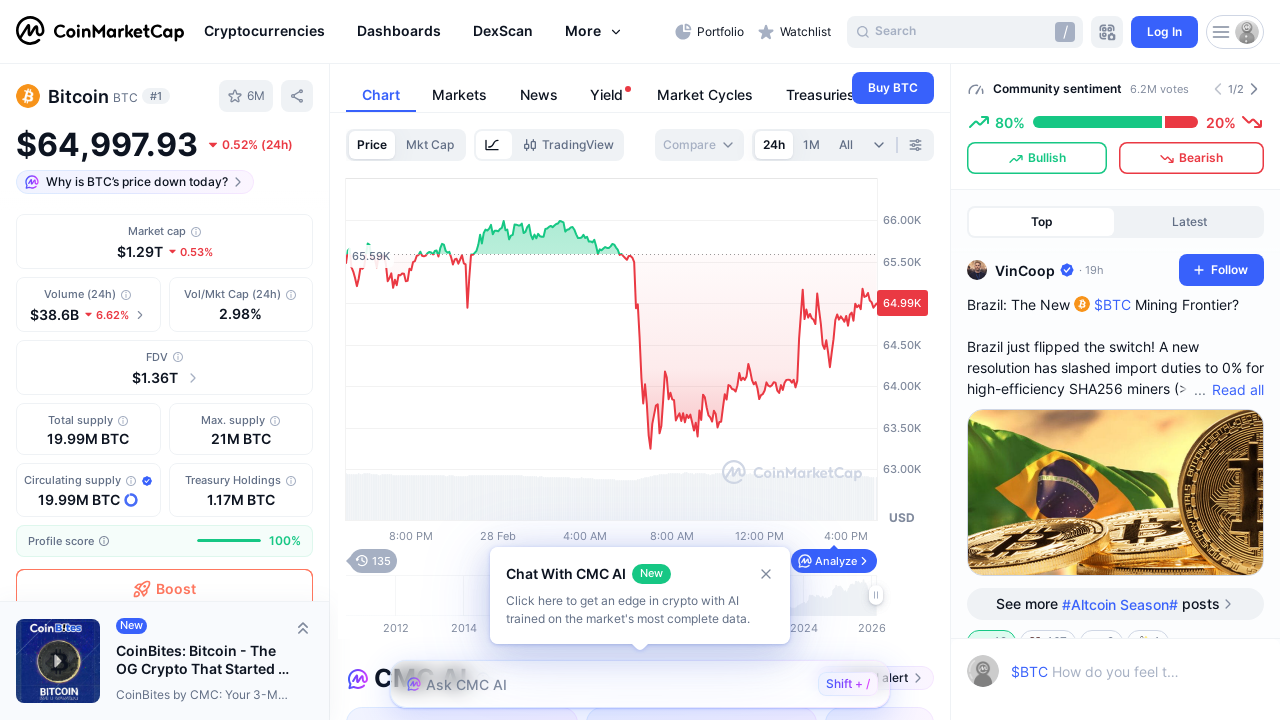

Waited for Homepage link selector to load on CoinMarketCap Bitcoin page
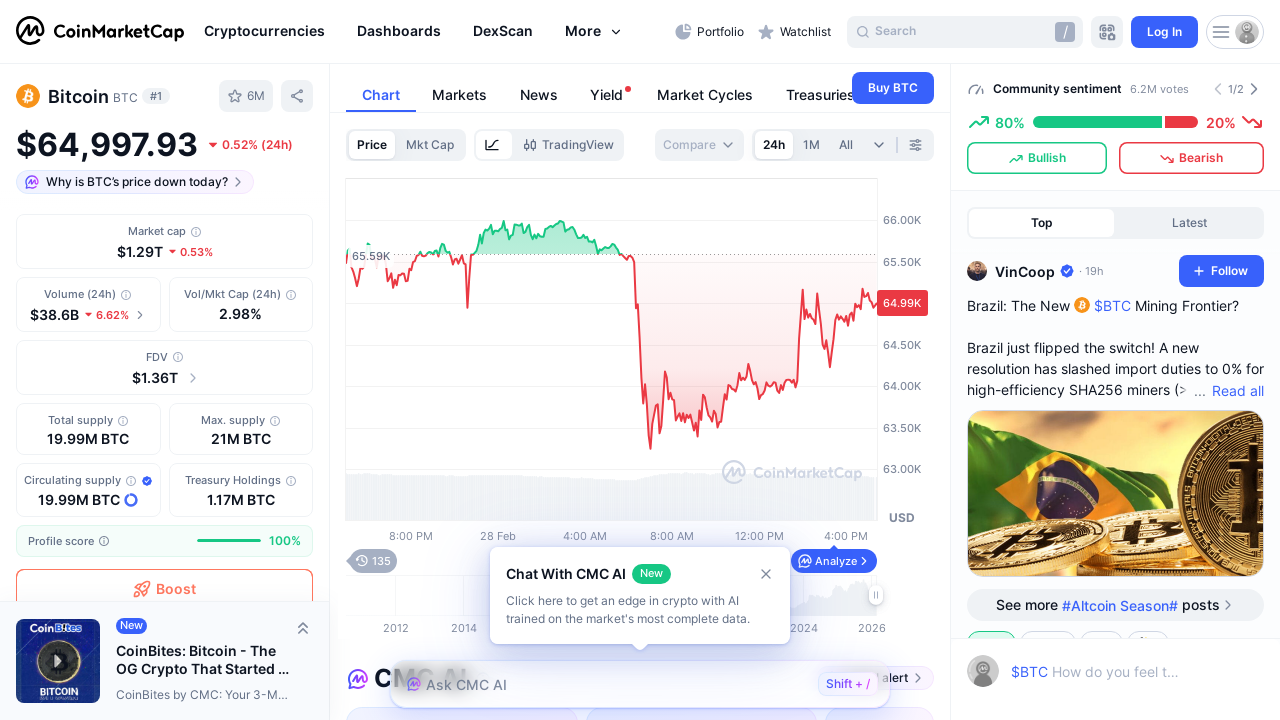

Located all Homepage link elements on the page
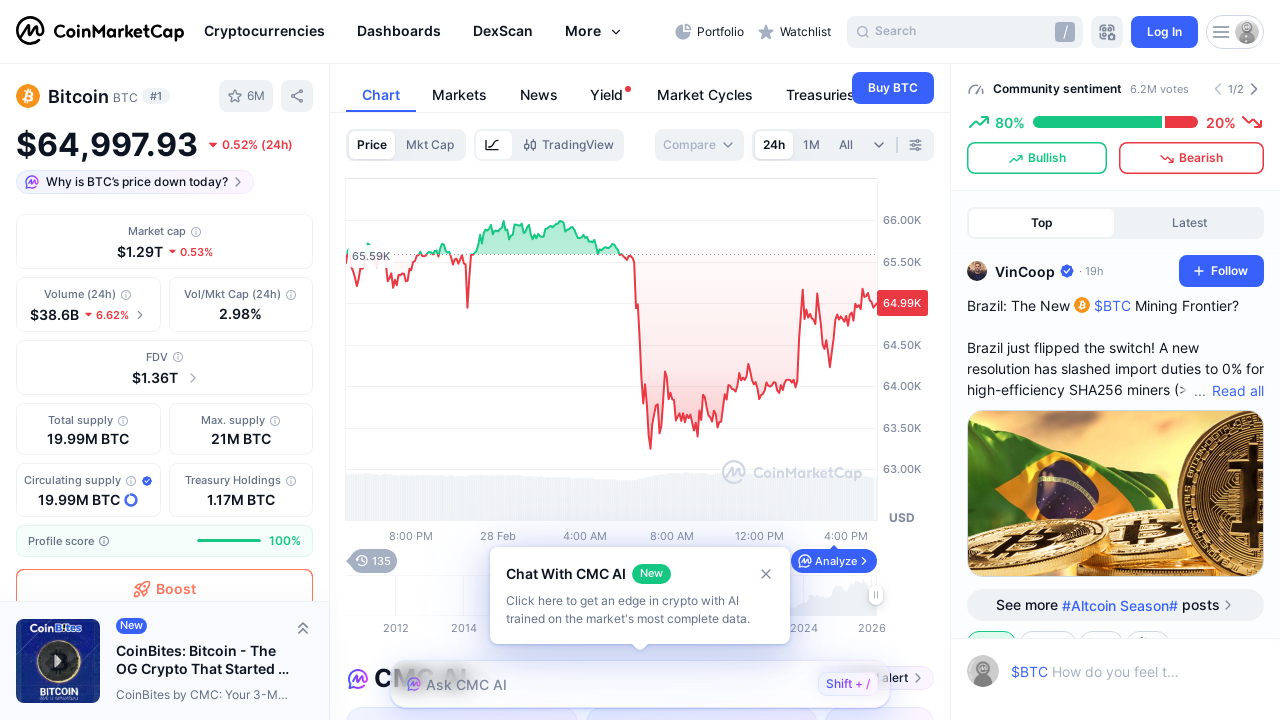

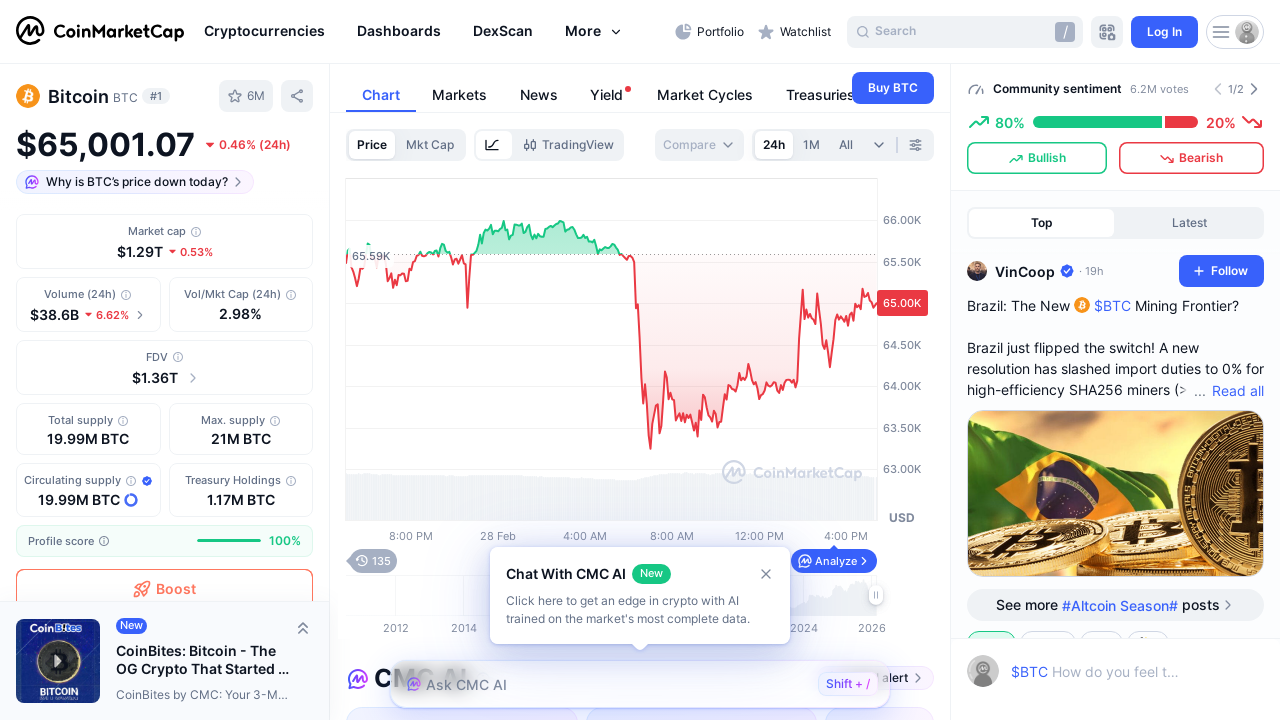